Tests the header menu navigation by clicking through About, Tokenomics, Roadmap, Games, FAQs links, toggling language options, clicking social media links, Connect Wallet button, and testing carousel navigation buttons.

Starting URL: https://piston.live/vi

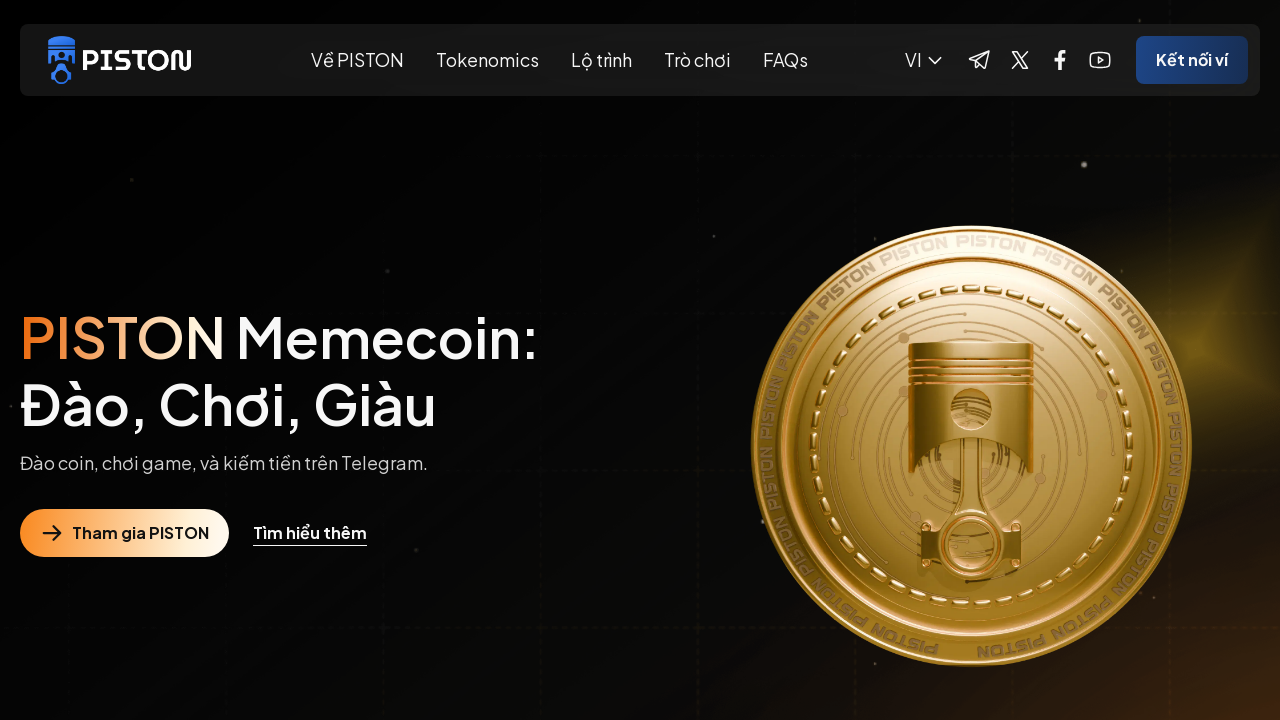

Clicked About link in header menu at (358, 60) on xpath=/html/body/div[1]/header/div[1]/div/div[2]/a[1]/span
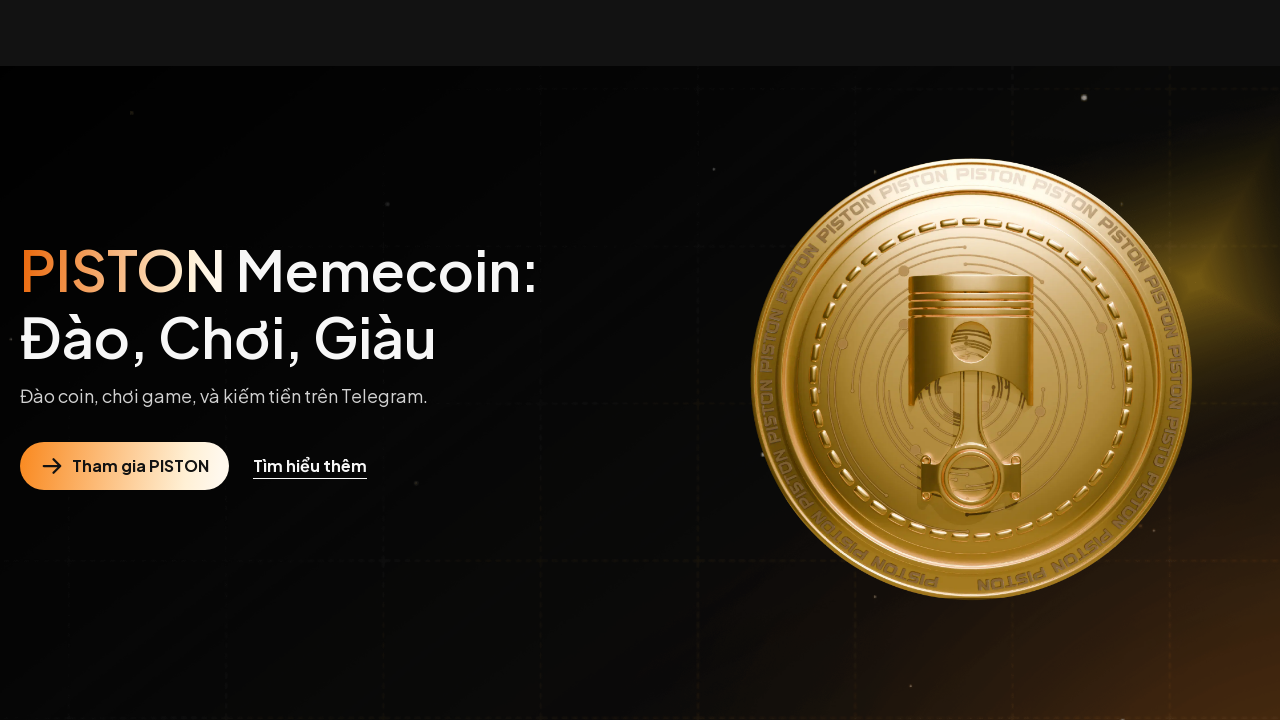

Clicked Tokenomics link in header menu at (488, 60) on xpath=/html/body/div[1]/header/div[1]/div/div[2]/a[2]/span
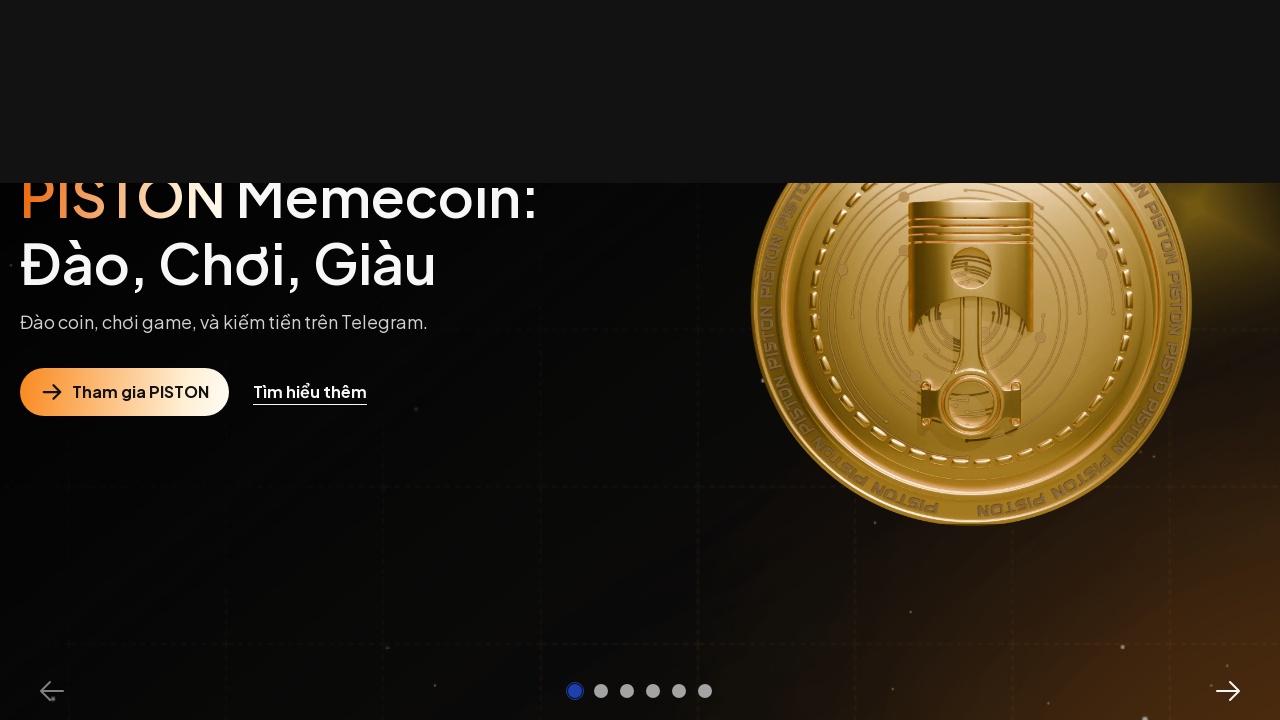

Clicked Roadmap link in header menu at (602, 60) on xpath=/html/body/div[1]/header/div[1]/div/div[2]/a[3]/span
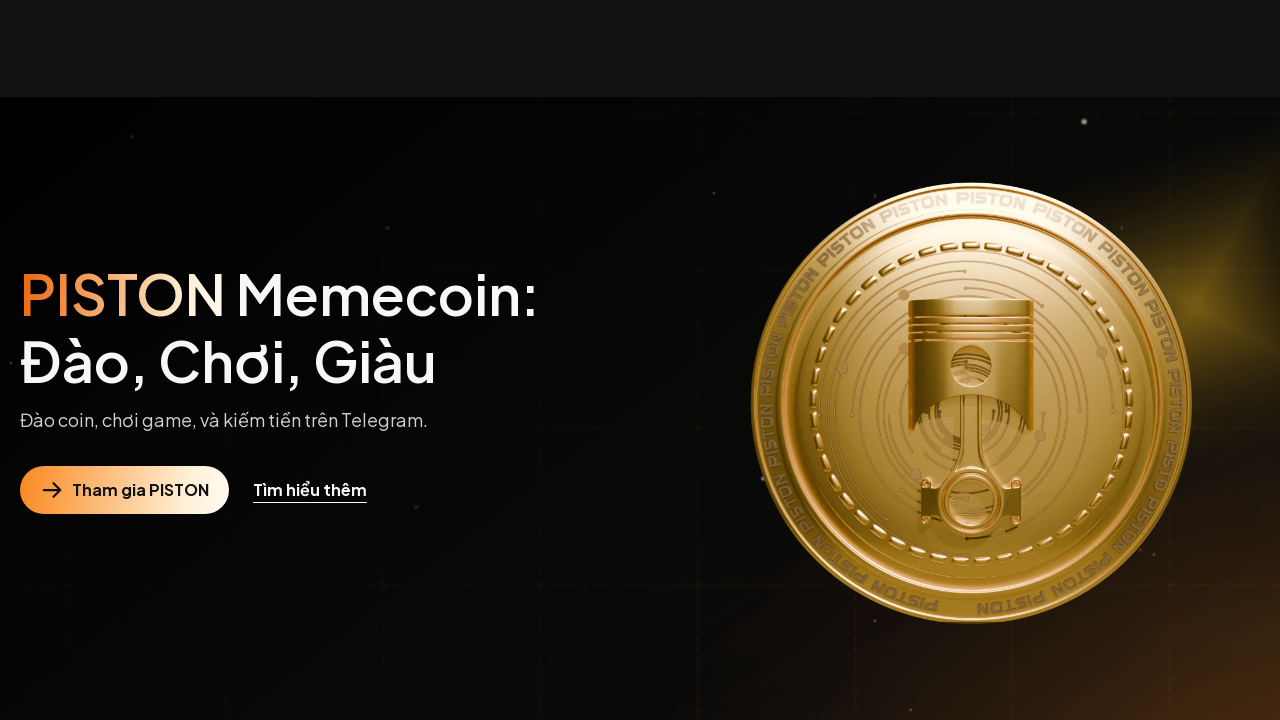

Clicked Games link in header menu at (698, 12) on xpath=/html/body/div[1]/header/div[1]/div/div[2]/a[4]/span
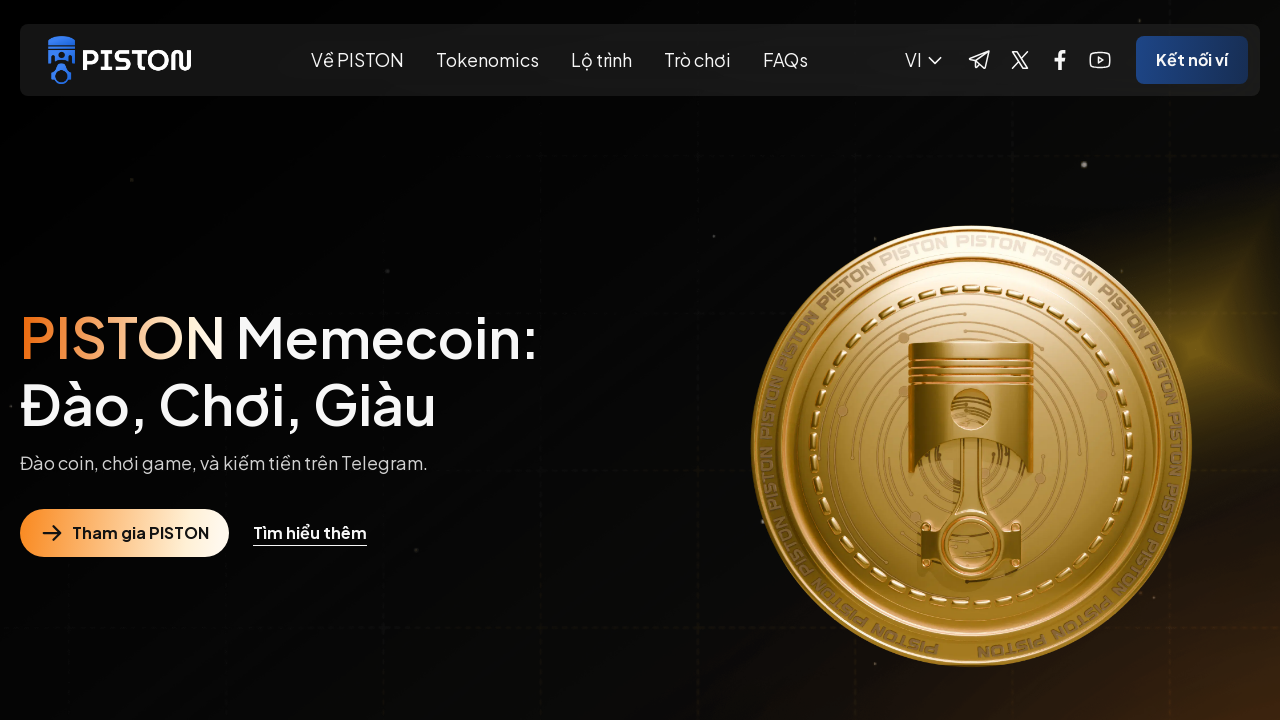

Clicked FAQs link in header menu at (786, 60) on xpath=/html/body/div[1]/header/div[1]/div/div[2]/a[5]/span
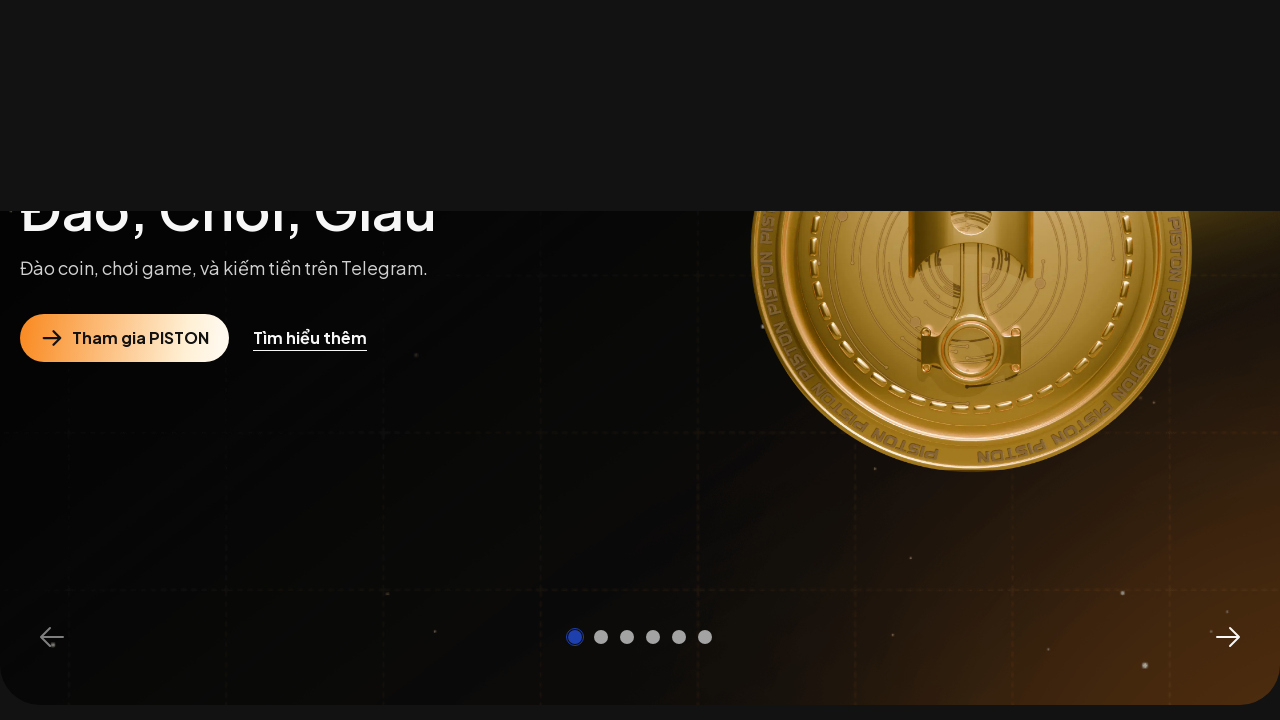

Opened language dropdown menu at (917, 60) on xpath=/html/body/div[1]/header/div[1]/div/div[3]/div[1]/div[1]/div/button
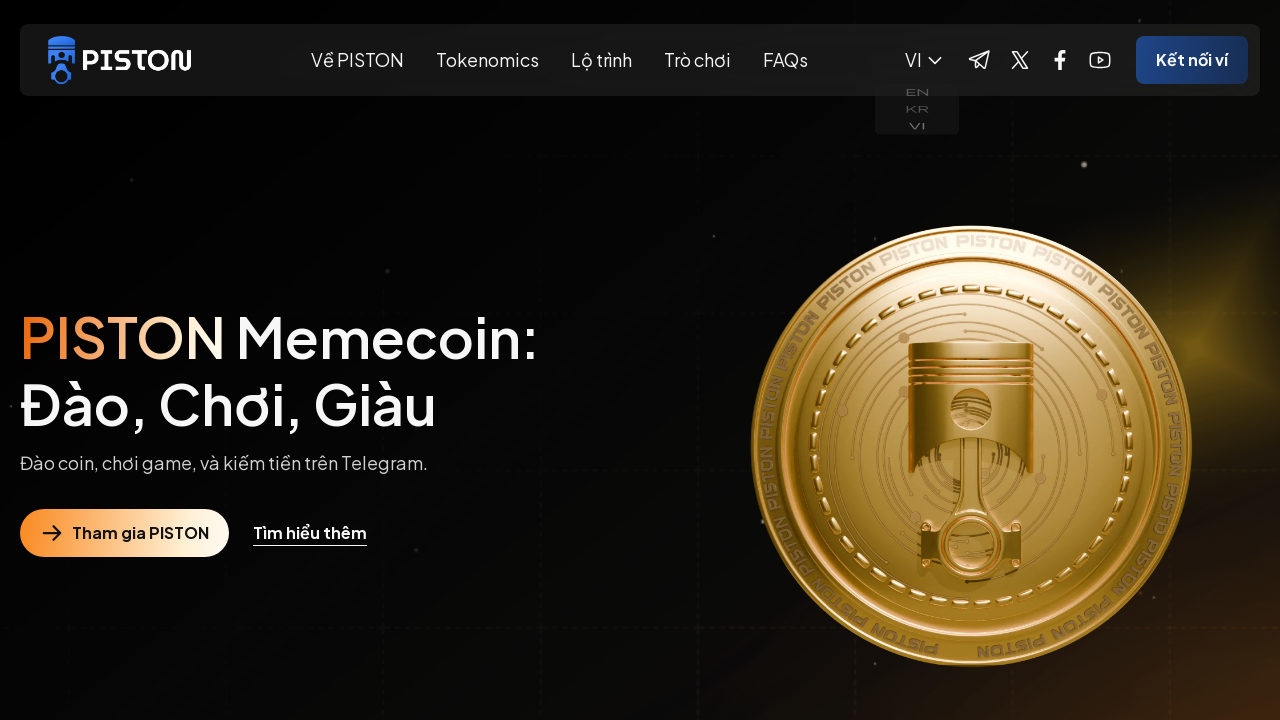

Hovered over English language option at (917, 102) on xpath=/html/body/div[1]/header/div[1]/div/div[3]/div[1]/div[1]/div/div/div/a[1]/
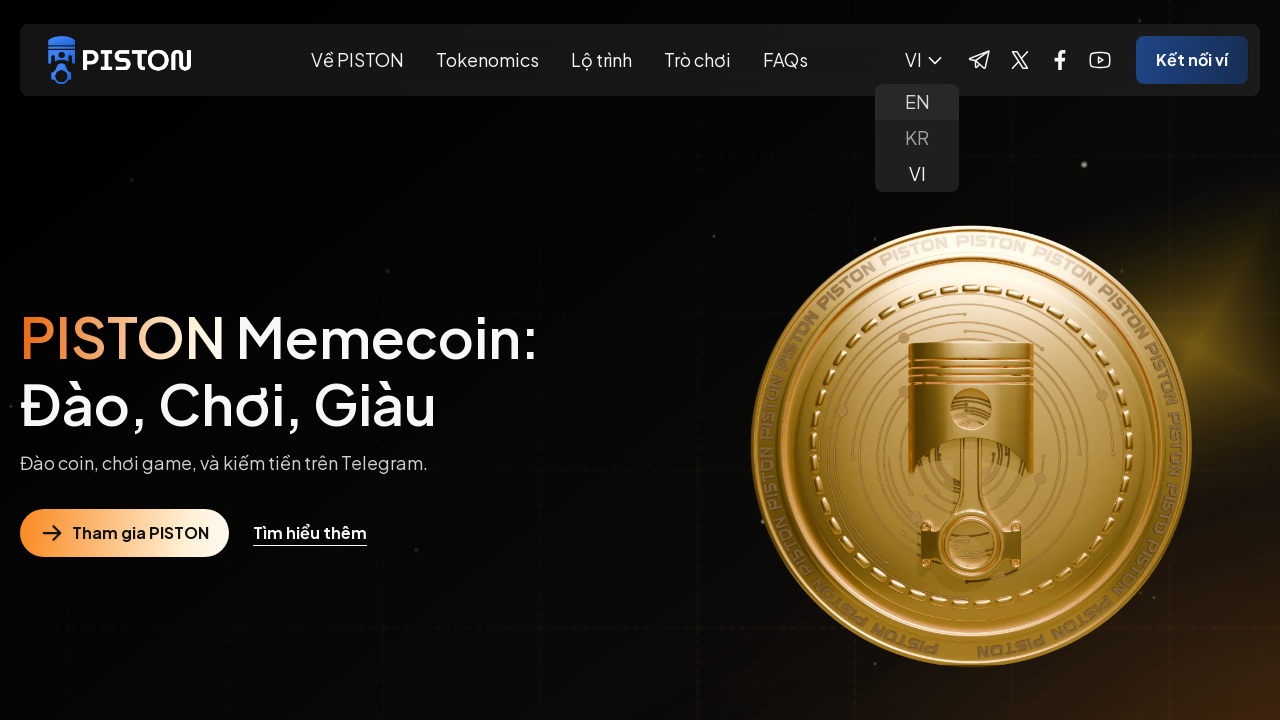

Hovered over Korean language option at (917, 138) on xpath=/html/body/div[1]/header/div[1]/div/div[3]/div[1]/div[1]/div/div/div/a[2]/
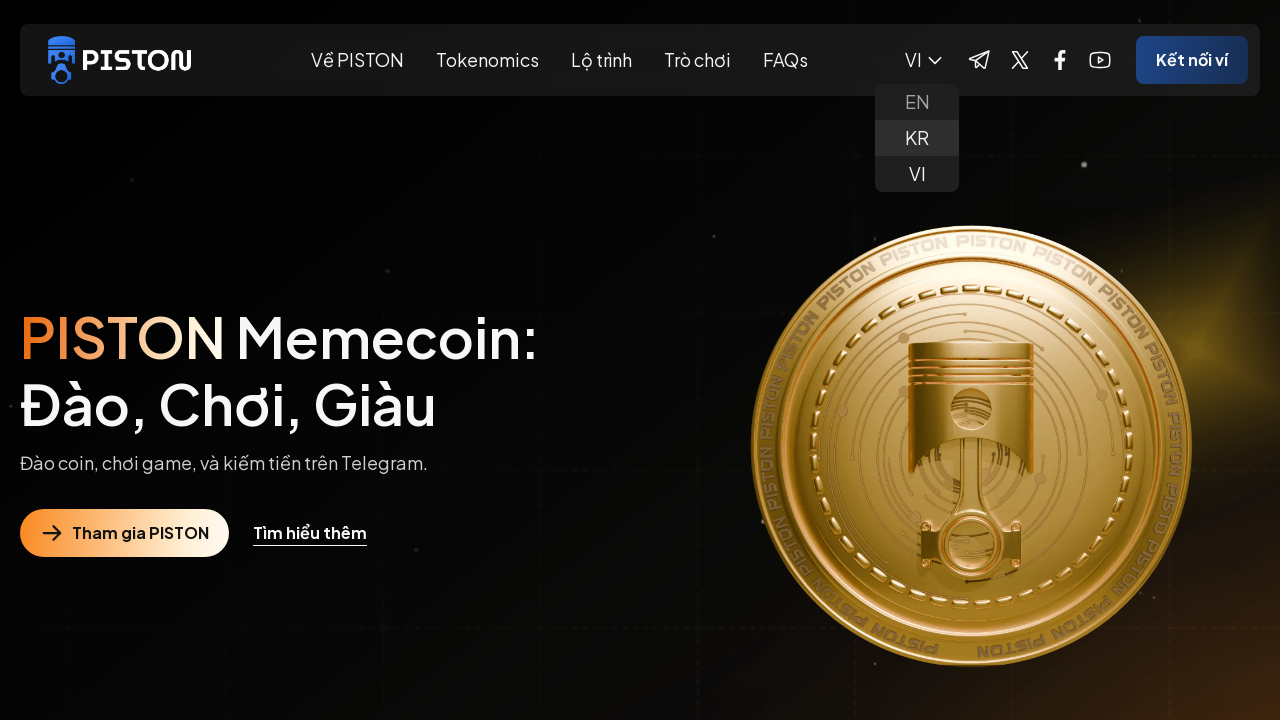

Hovered over Vietnamese language option at (917, 174) on xpath=/html/body/div[1]/header/div[1]/div/div[3]/div[1]/div[1]/div/div/div/a[3]/
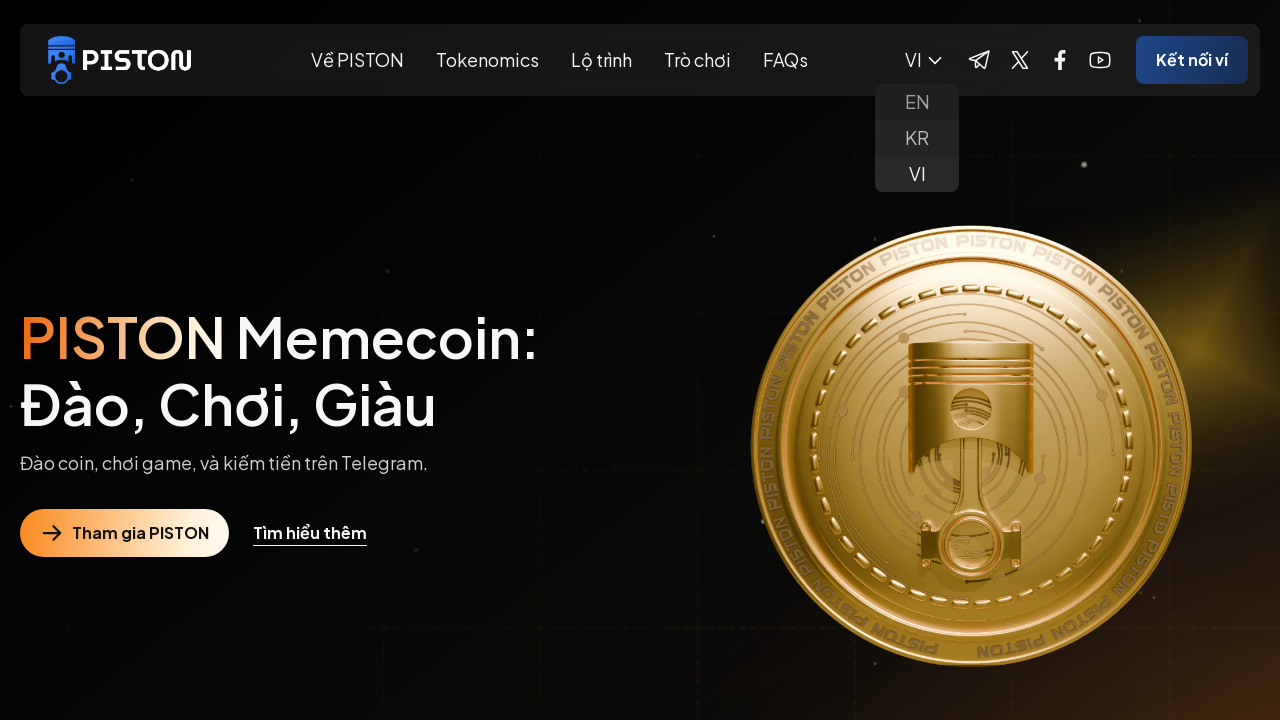

Clicked Telegram social media link at (980, 60) on xpath=/html/body/div[1]/header/div[1]/div/div[3]/div[1]/div[1]/a[1]
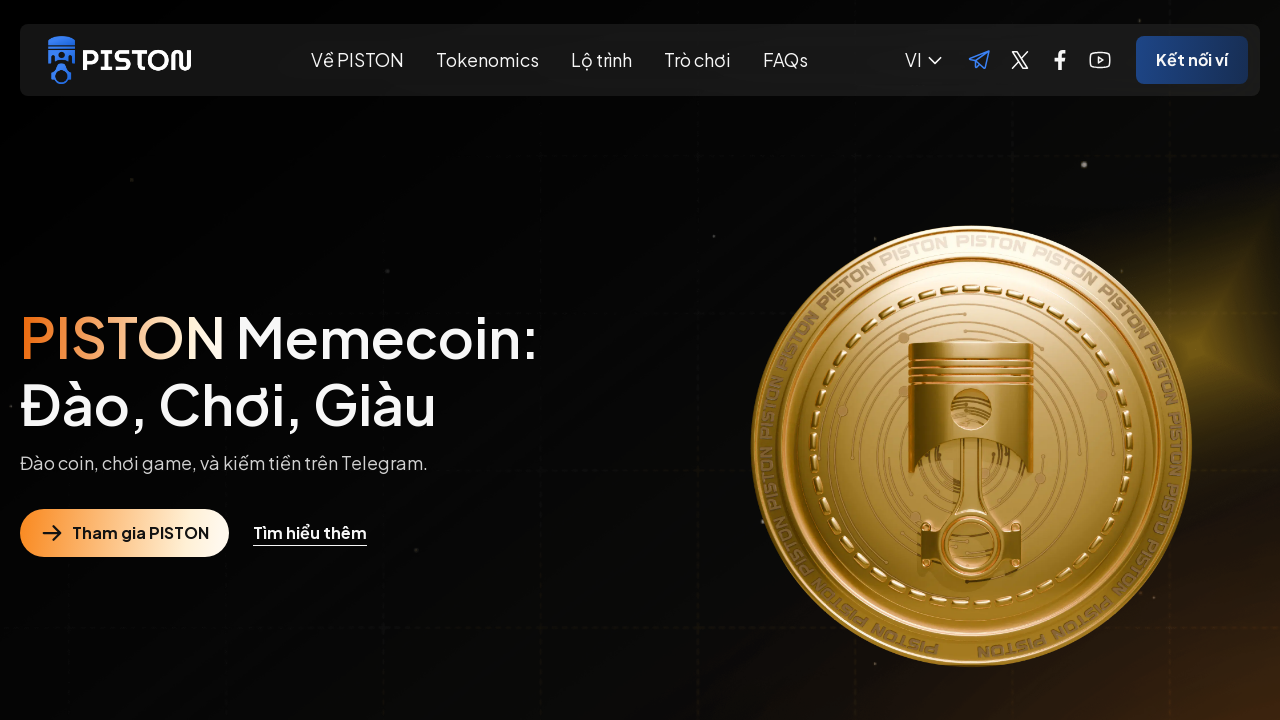

Clicked Instagram social media link at (1020, 60) on xpath=/html/body/div[1]/header/div[1]/div/div[3]/div[1]/div[1]/a[2]
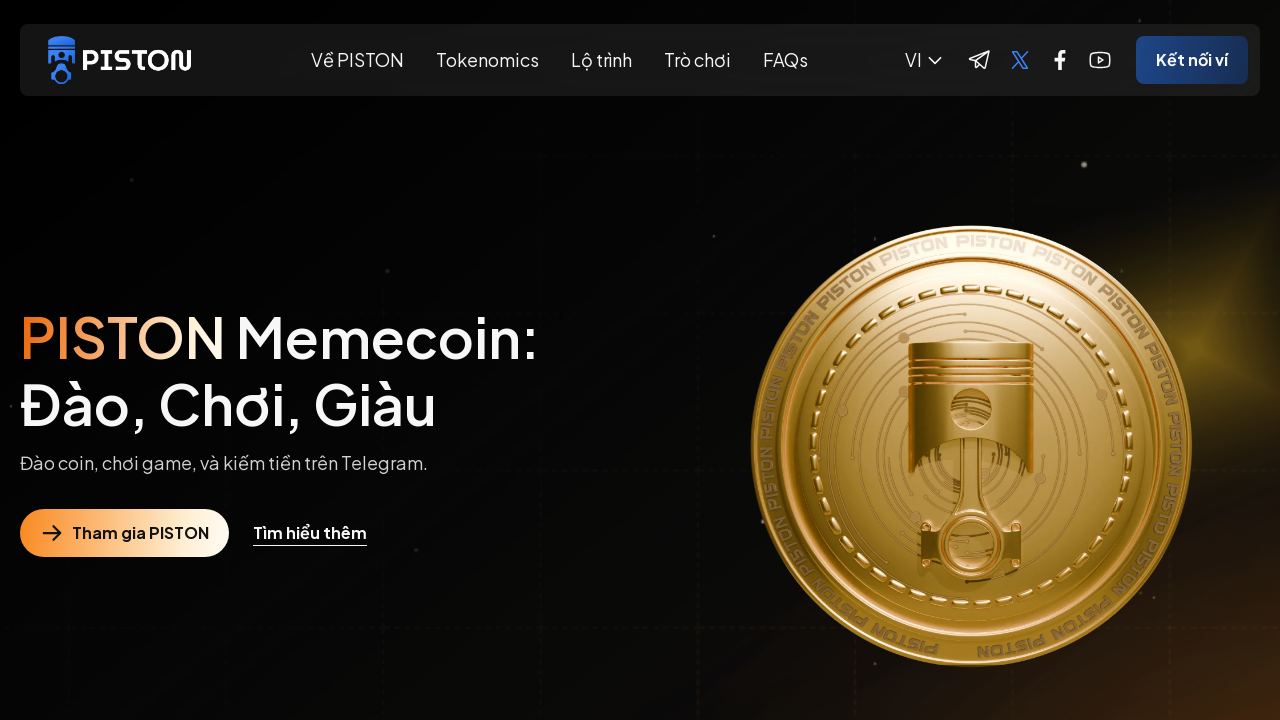

Clicked Facebook social media link at (1060, 60) on xpath=/html/body/div[1]/header/div[1]/div/div[3]/div[1]/div[1]/a[3]
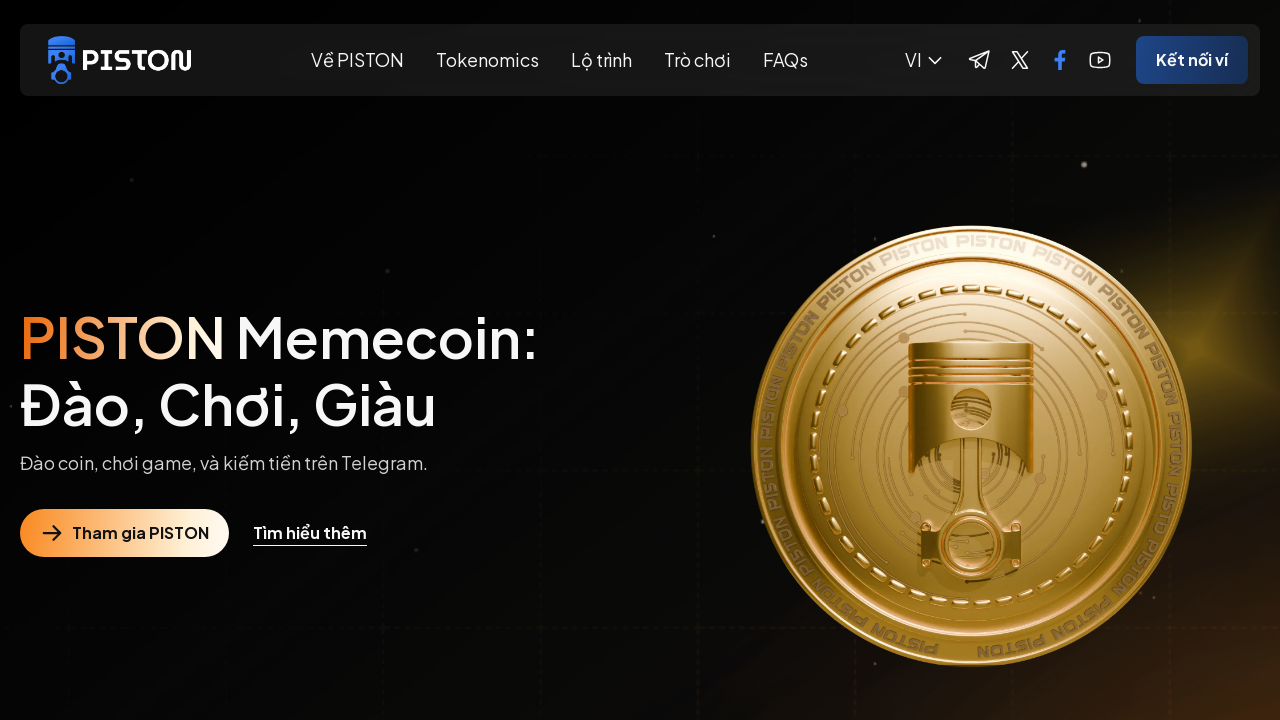

Clicked Connect Wallet button at (1192, 60) on xpath=/html/body/div[1]/header/div[1]/div/div[3]/div[1]/div[2]/div/button
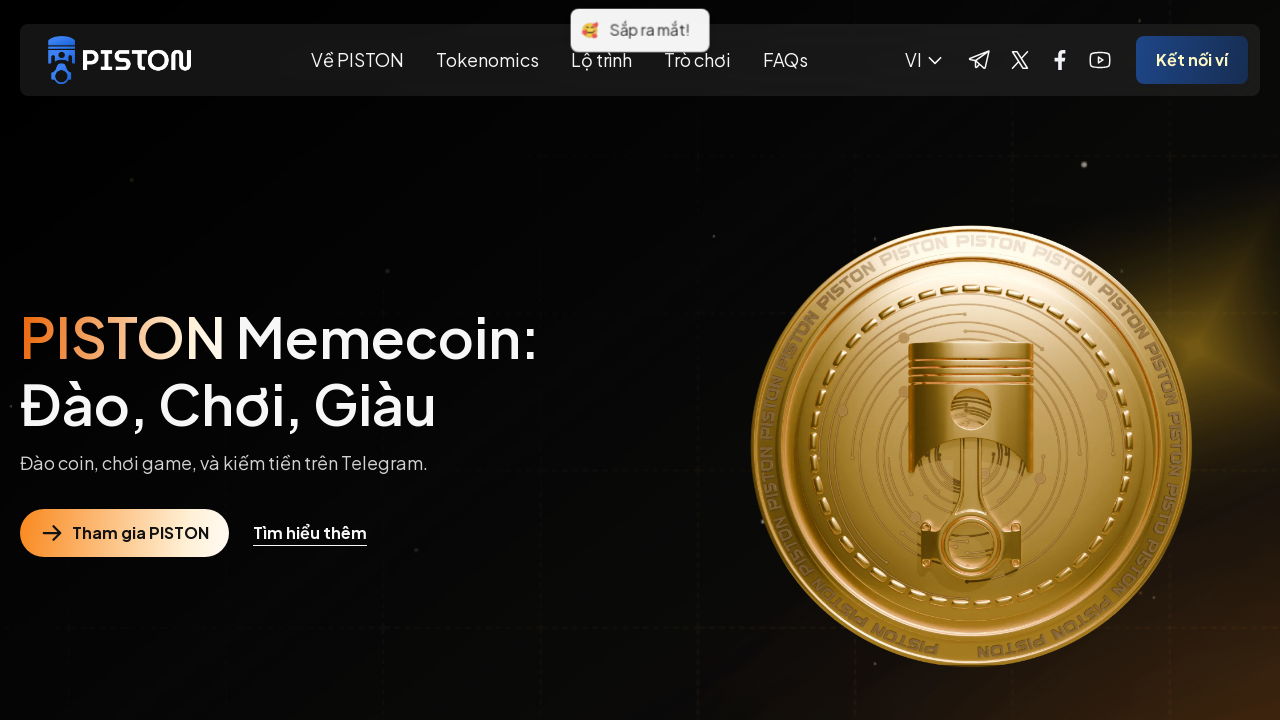

Clicked Next button on carousel at (1228, 360) on xpath=/html/body/div[1]/main/section[1]/div[2]/div/button[2]
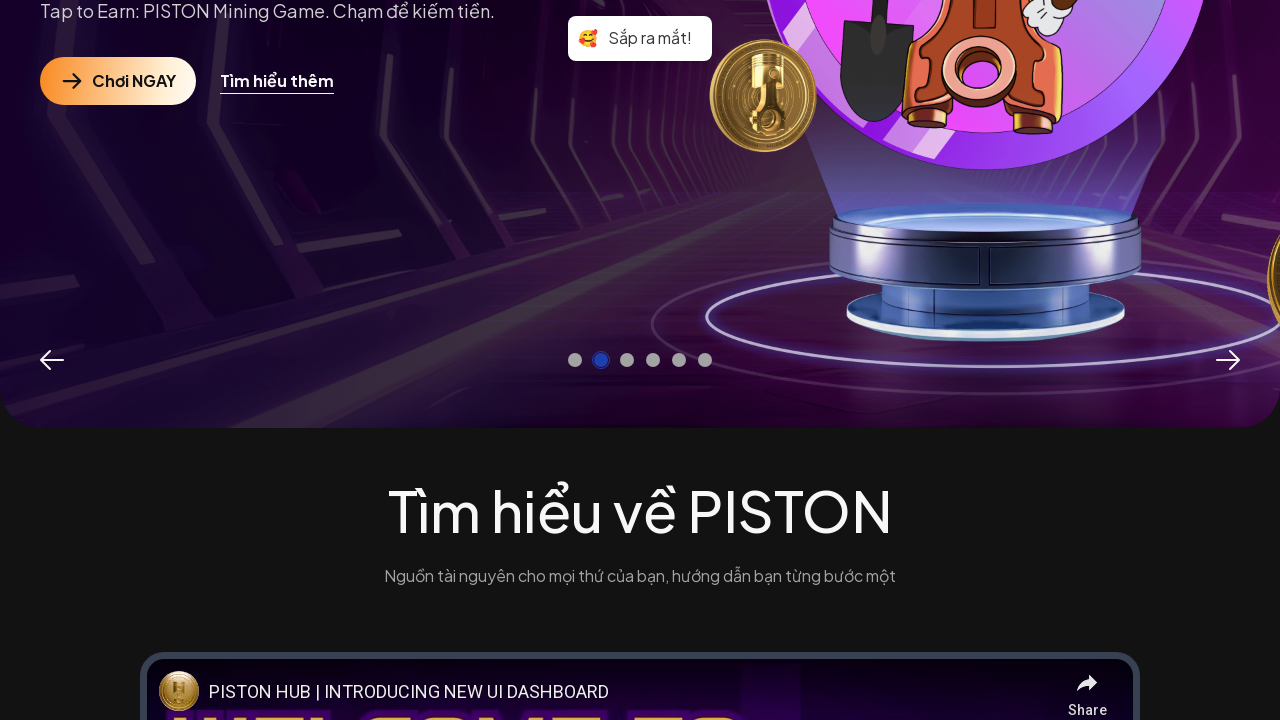

Clicked Next button on carousel again at (1228, 360) on xpath=/html/body/div[1]/main/section[1]/div[2]/div/button[2]
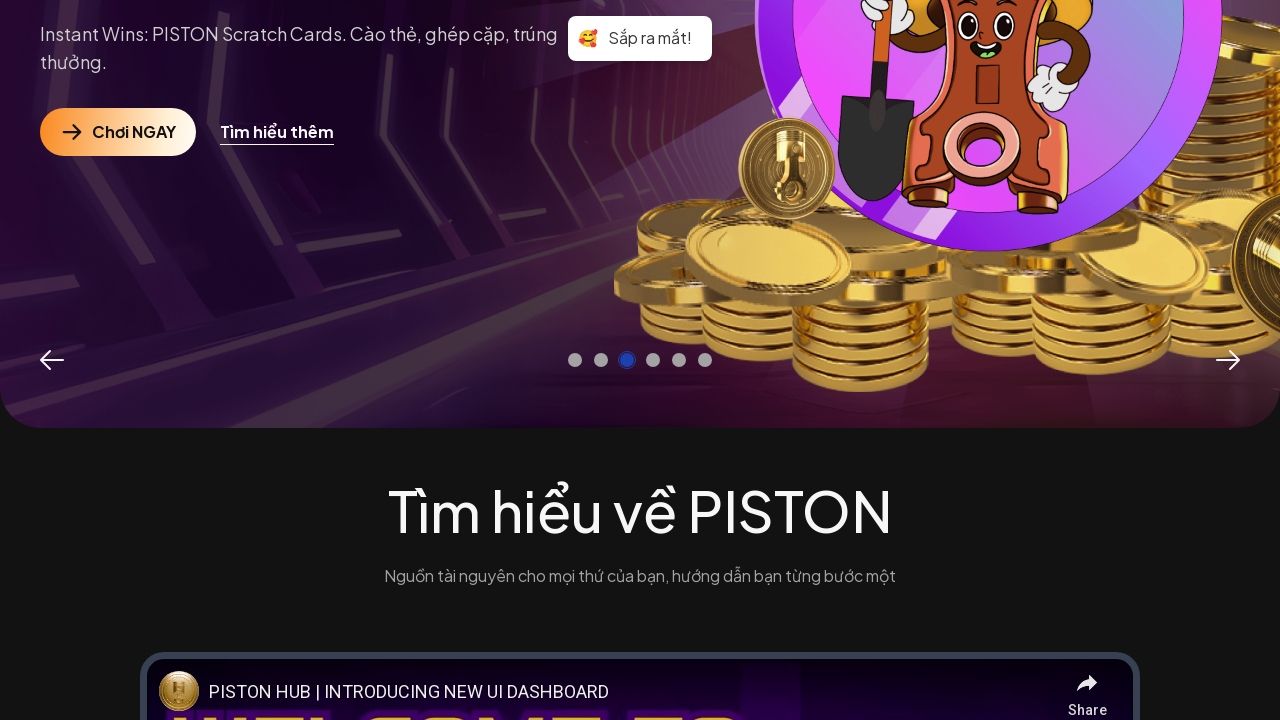

Clicked Back button on carousel at (52, 360) on xpath=/html/body/div[1]/main/section[1]/div[2]/div/button[1]
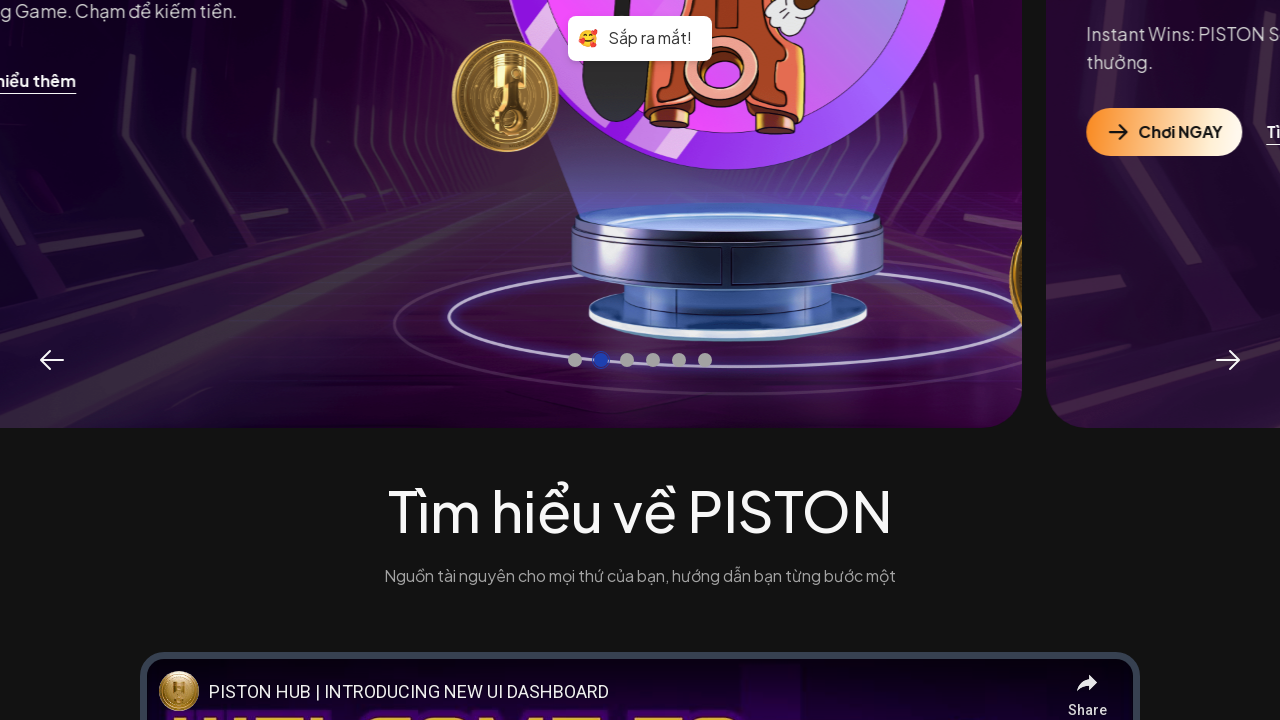

Clicked Back button on carousel again at (52, 360) on xpath=/html/body/div[1]/main/section[1]/div[2]/div/button[1]
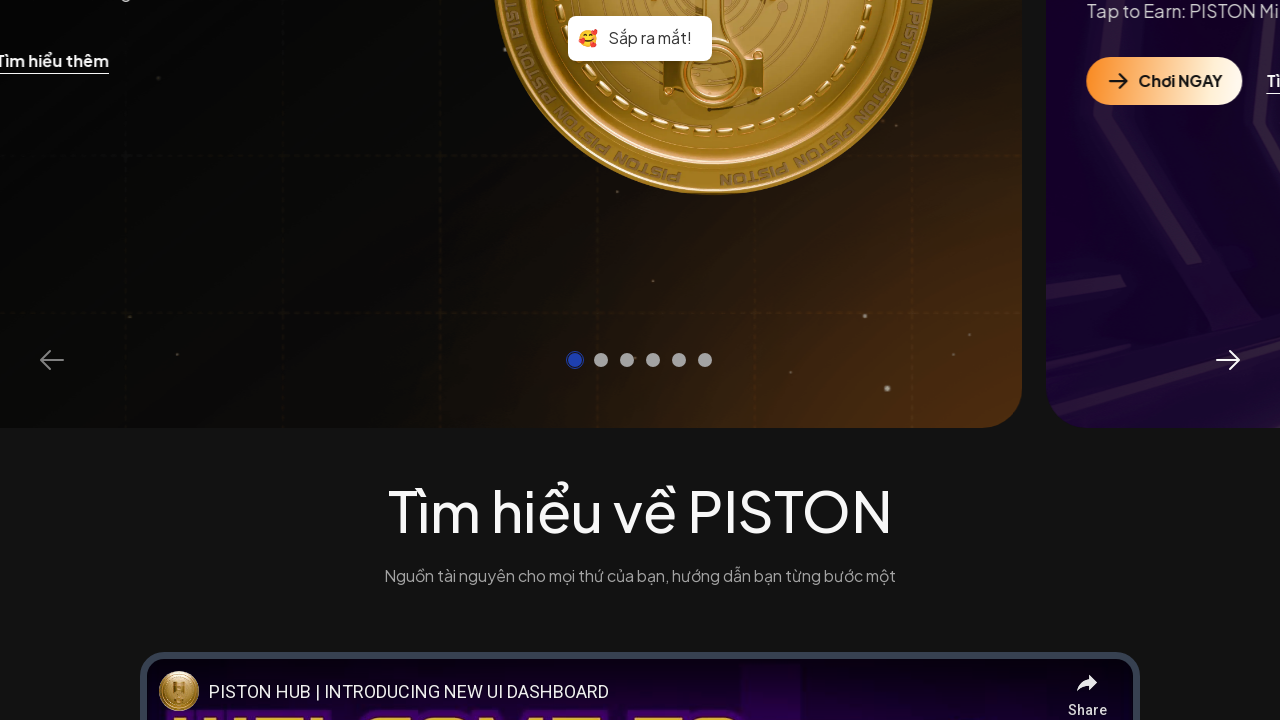

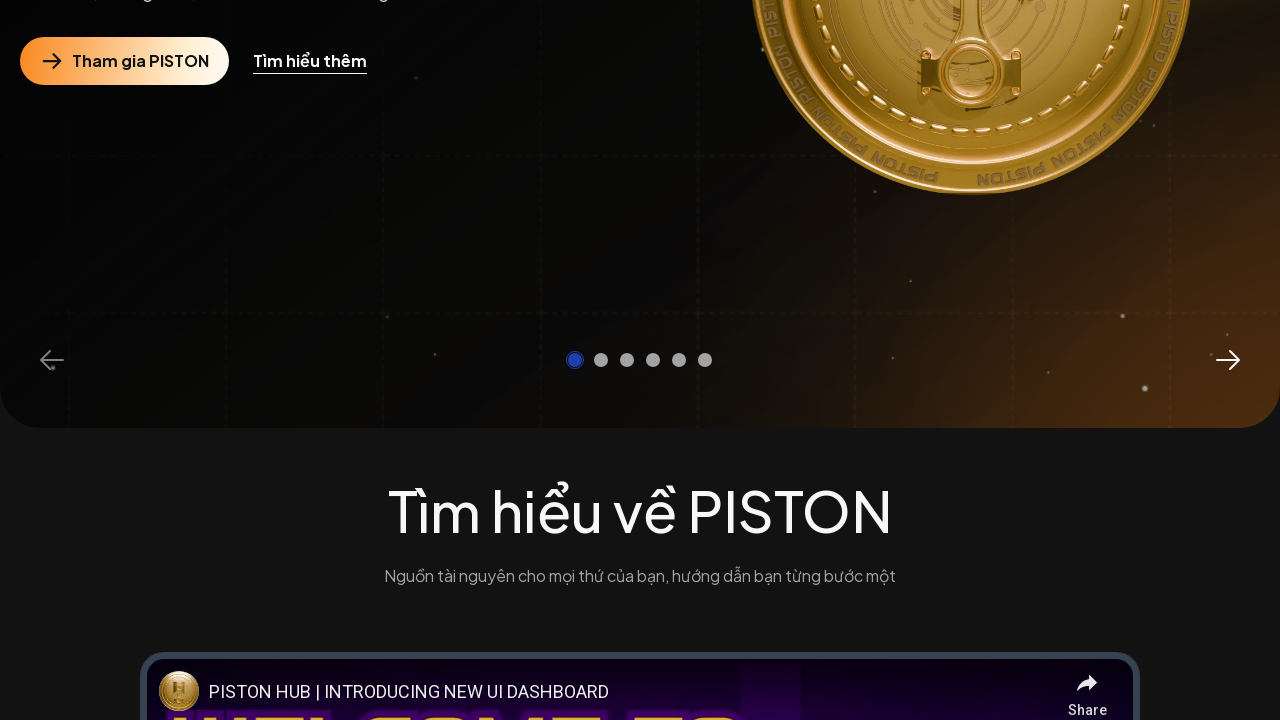